Tests radio buttons and checkboxes on a practice page, then clicks the Open Window button

Starting URL: https://www.letskodeit.com/practice

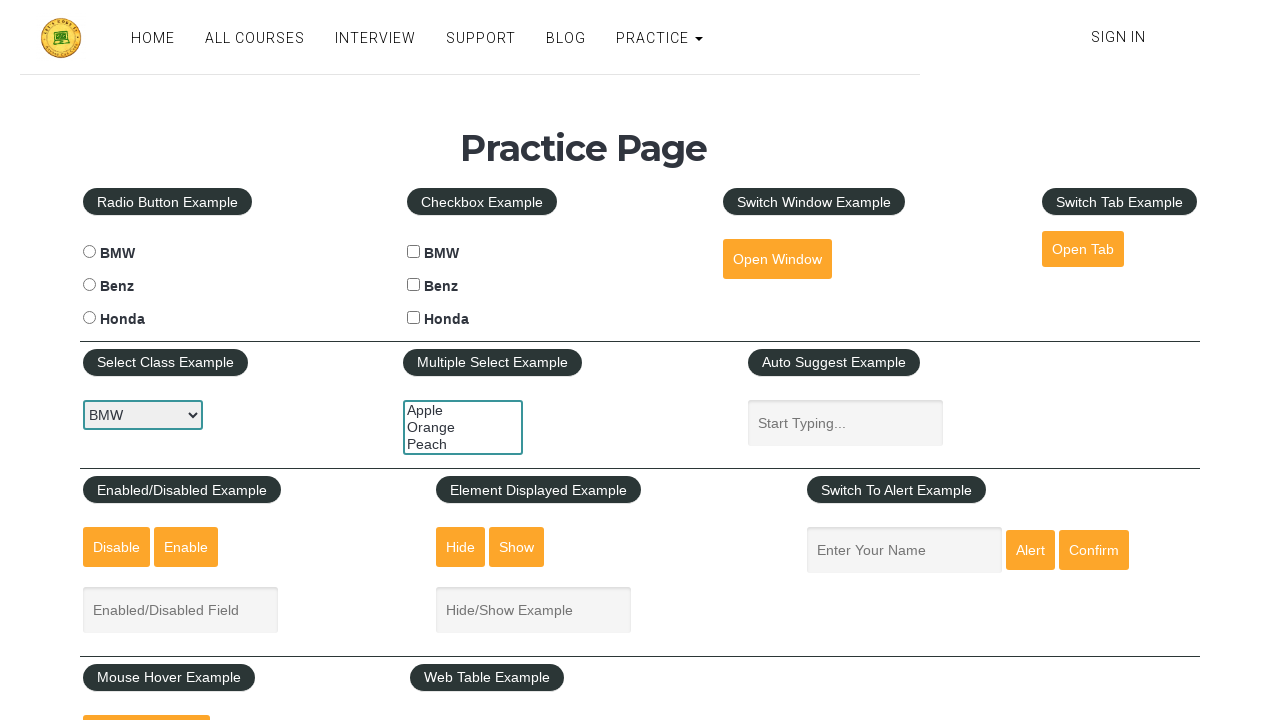

Checked BMW radio button at (89, 252) on #bmwradio
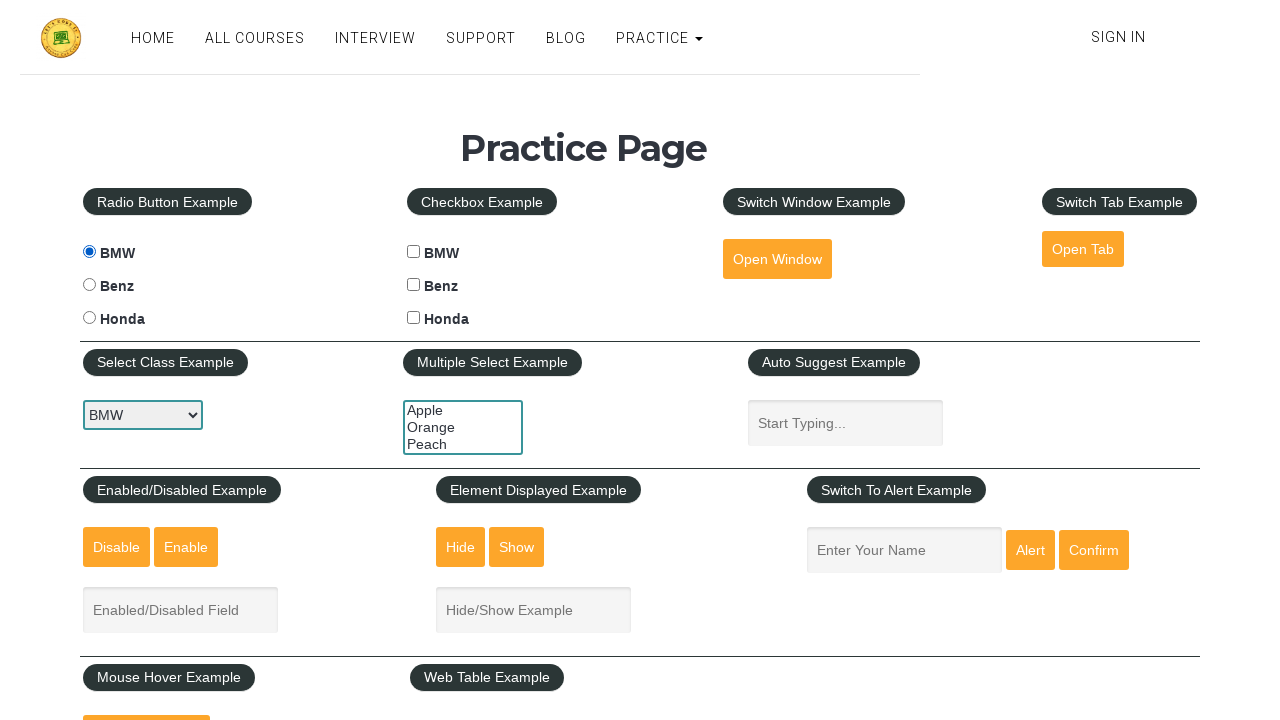

Checked Benz checkbox at (414, 285) on #benzcheck
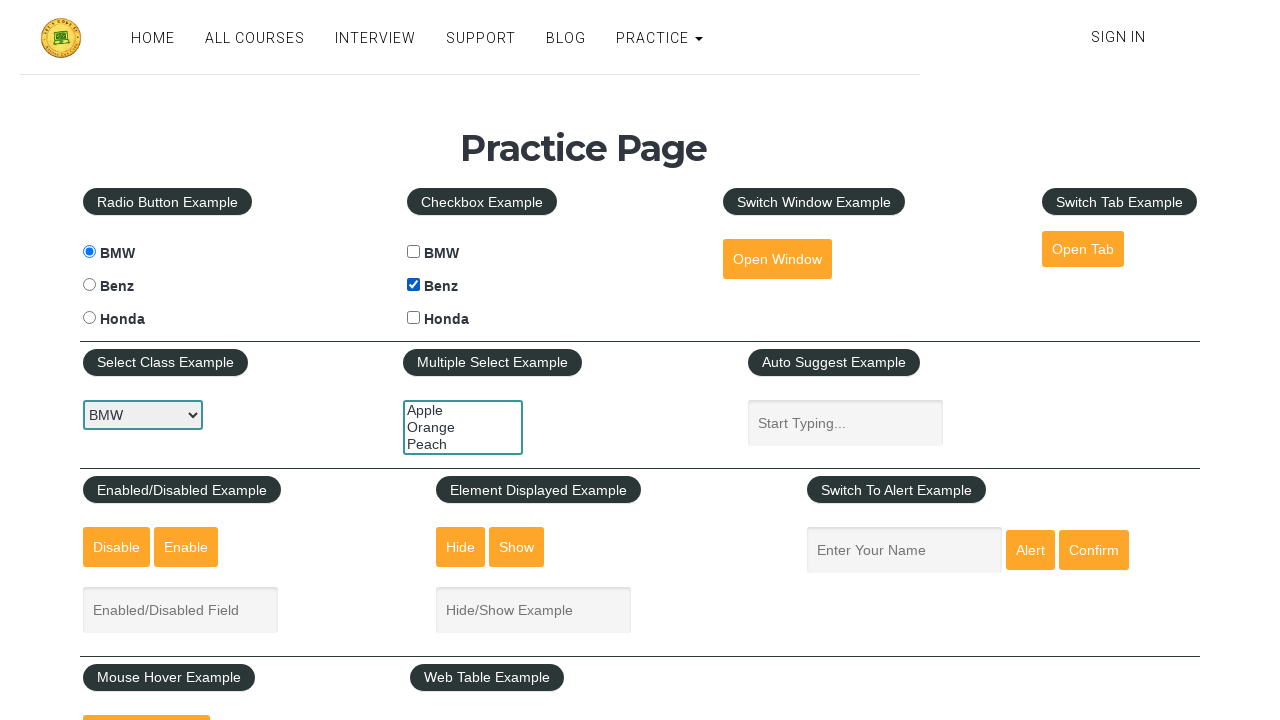

Waited for page load state
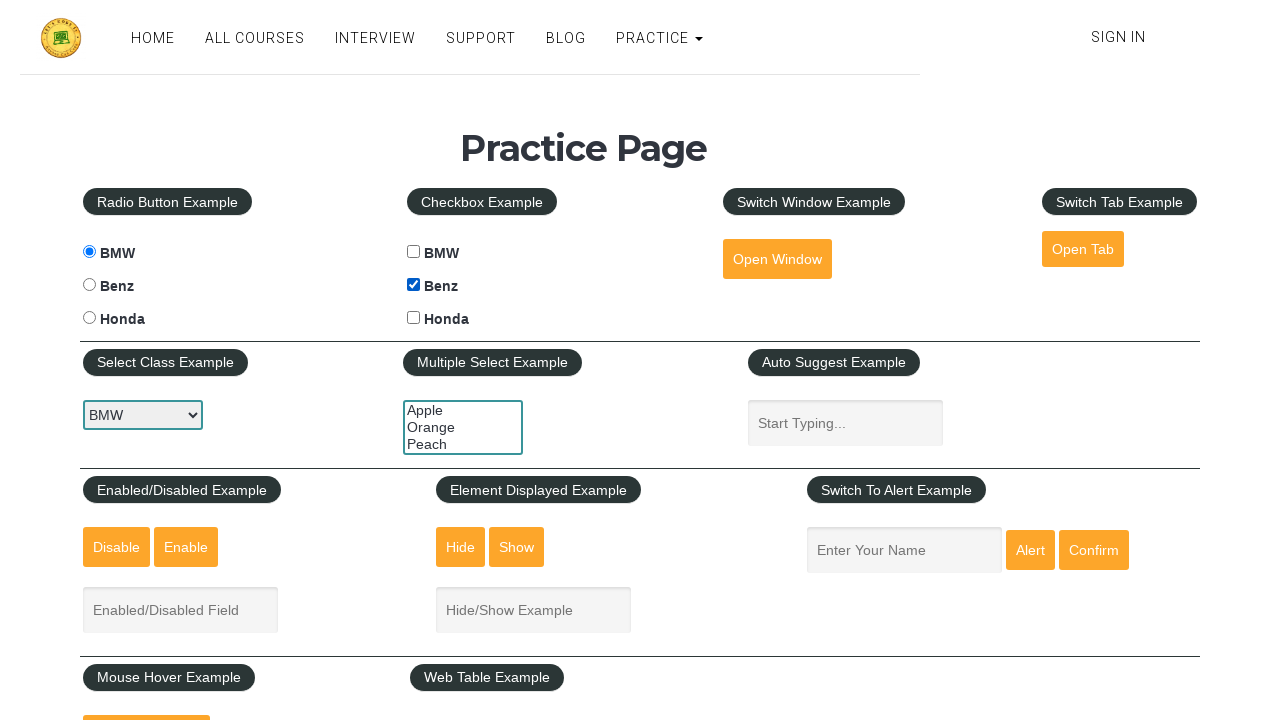

Waited for DOM content loaded state
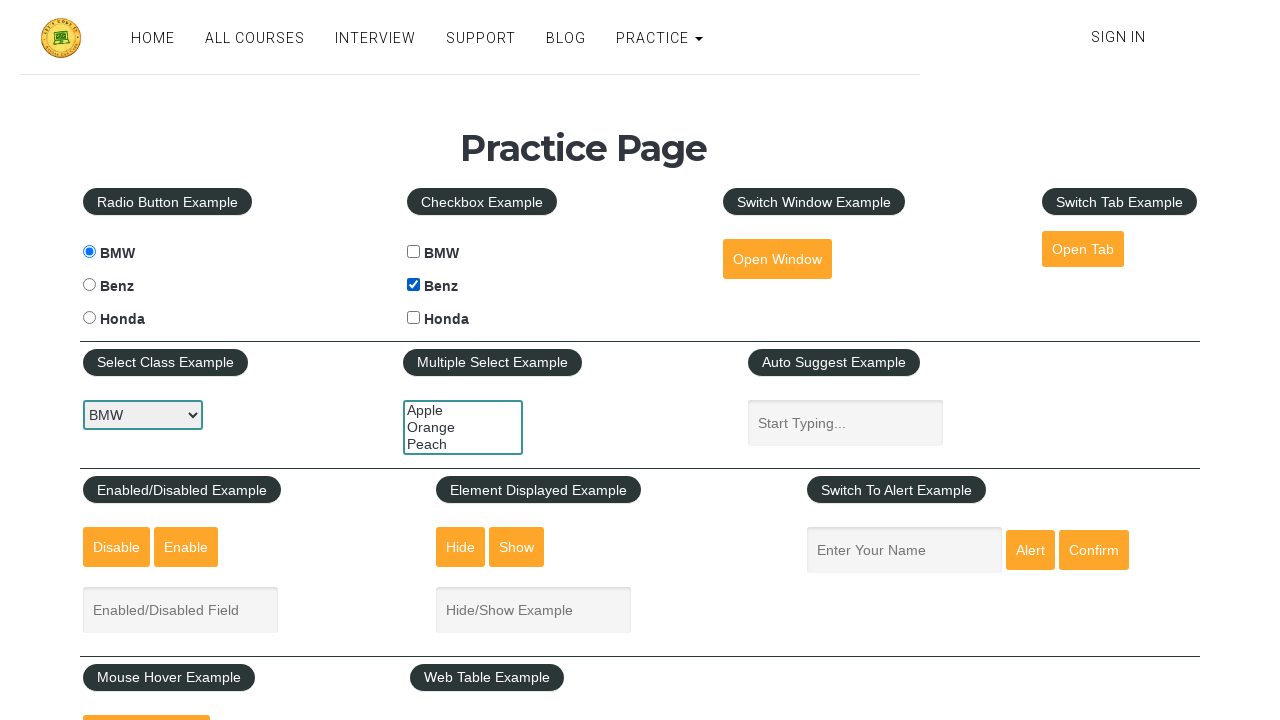

Waited for network idle state
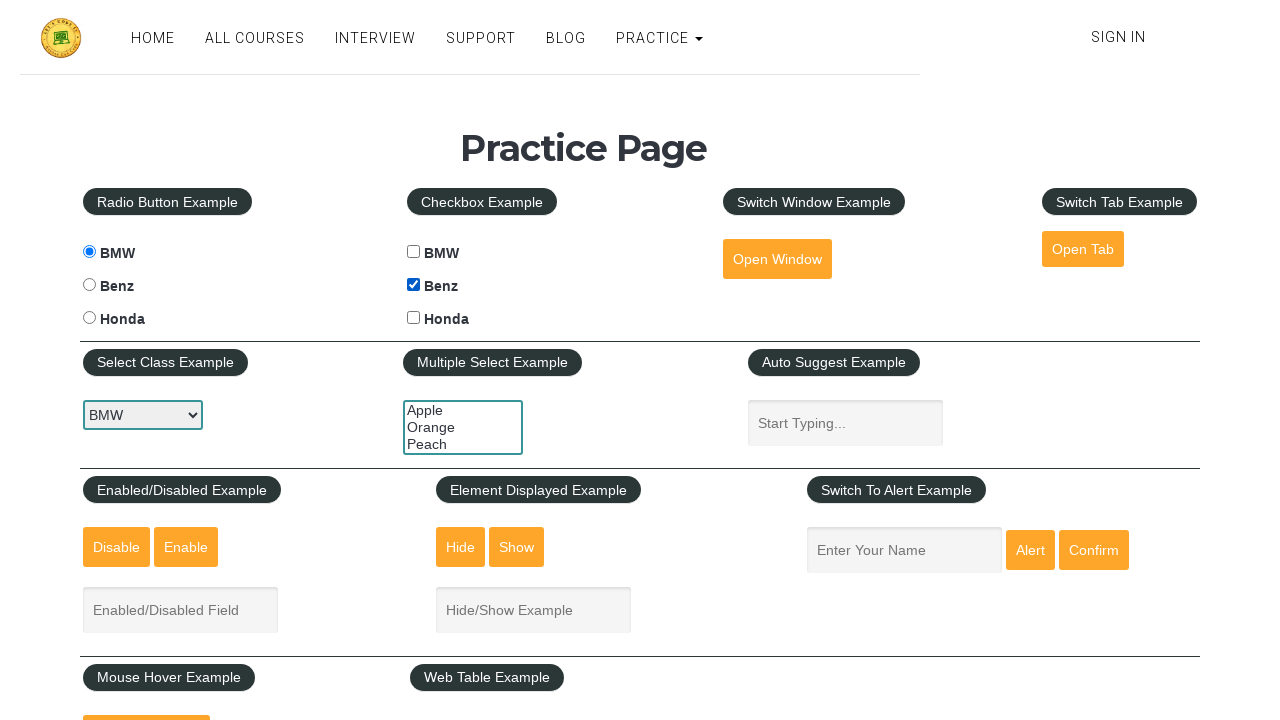

Checked Benz checkbox again on #benzcheck
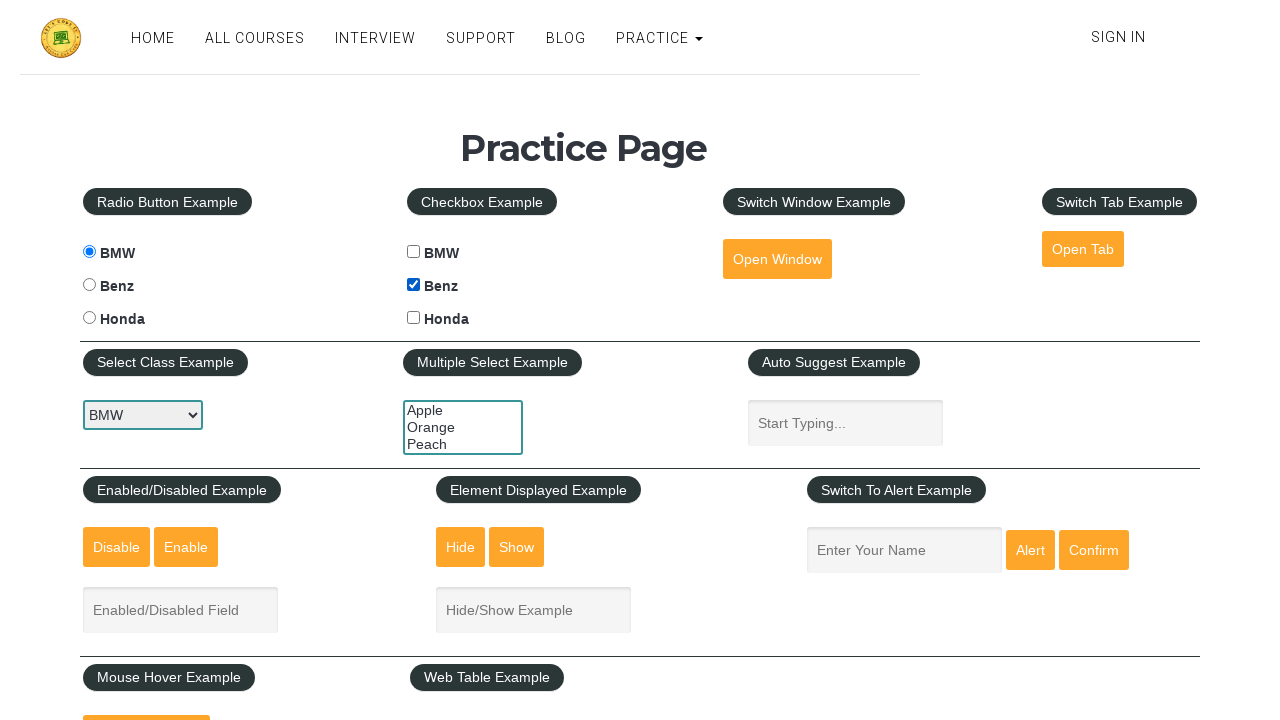

Clicked Open Window button at (777, 259) on internal:role=button[name="Open Window"i]
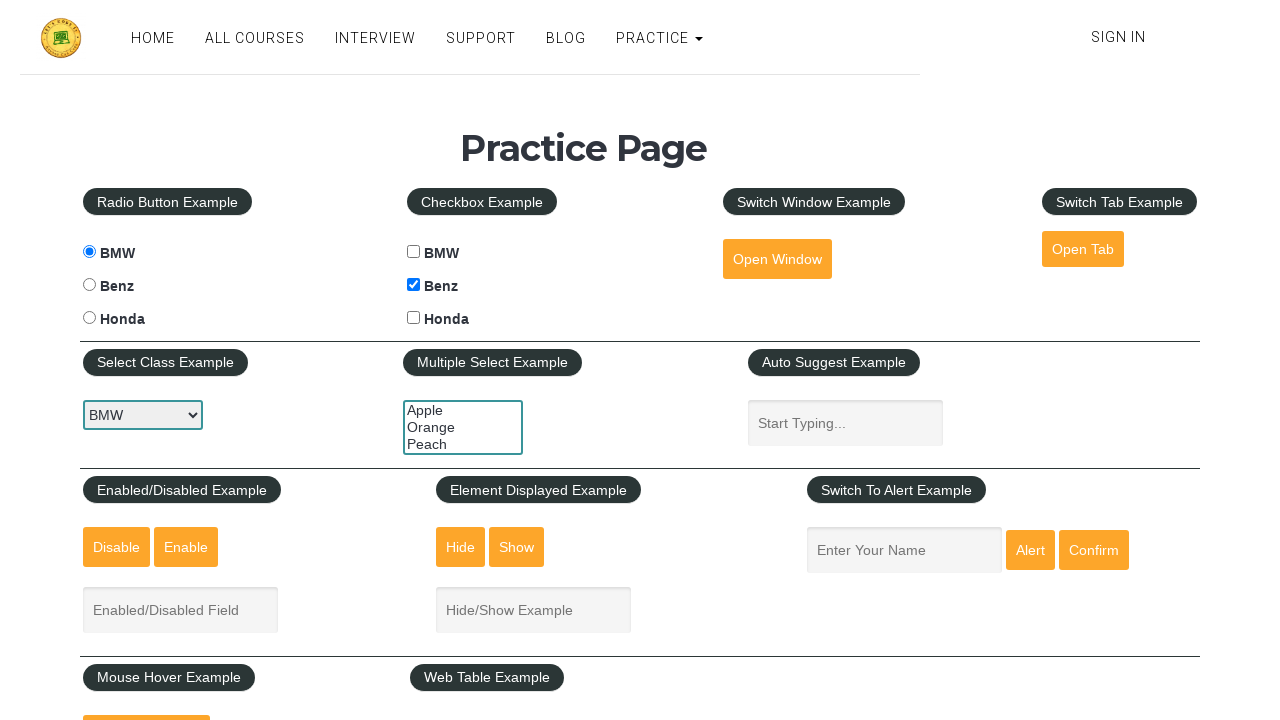

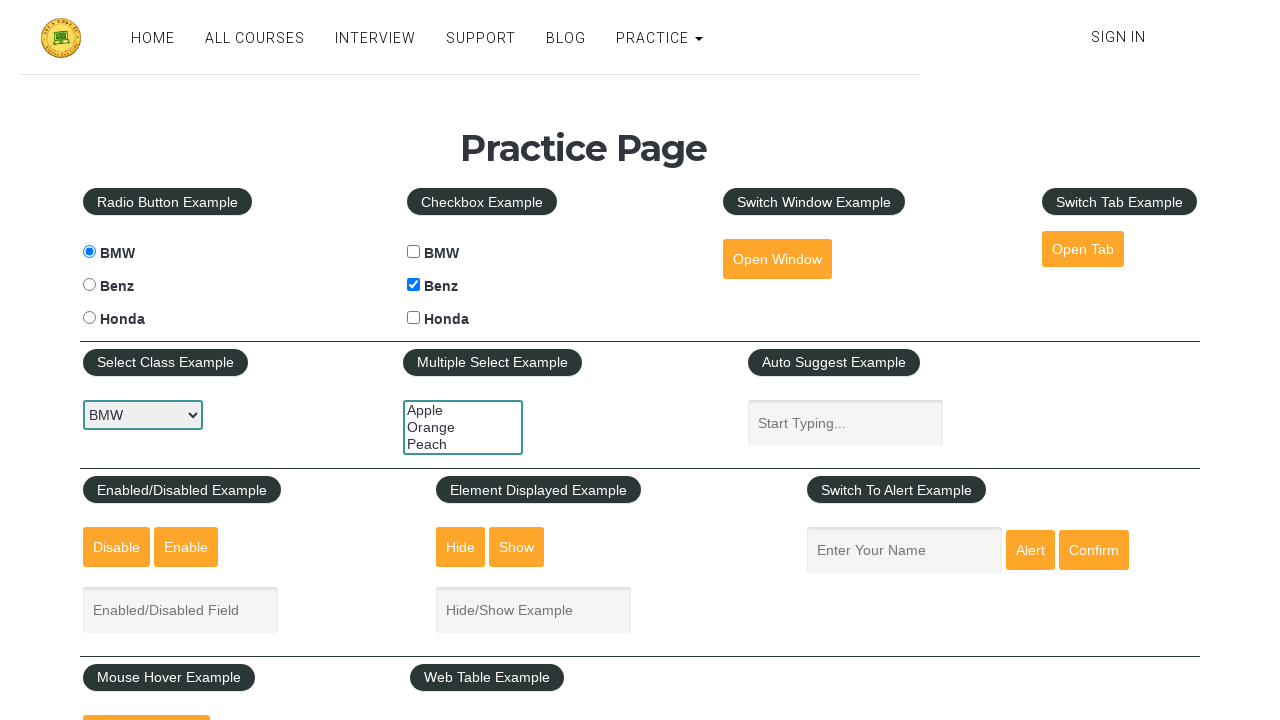